Tests JavaScript execution capabilities by clicking a button to show a modal dialog, then removing the modal element from the DOM using JavaScript, and verifying the modal becomes invisible.

Starting URL: https://demoqa.com/modal-dialogs

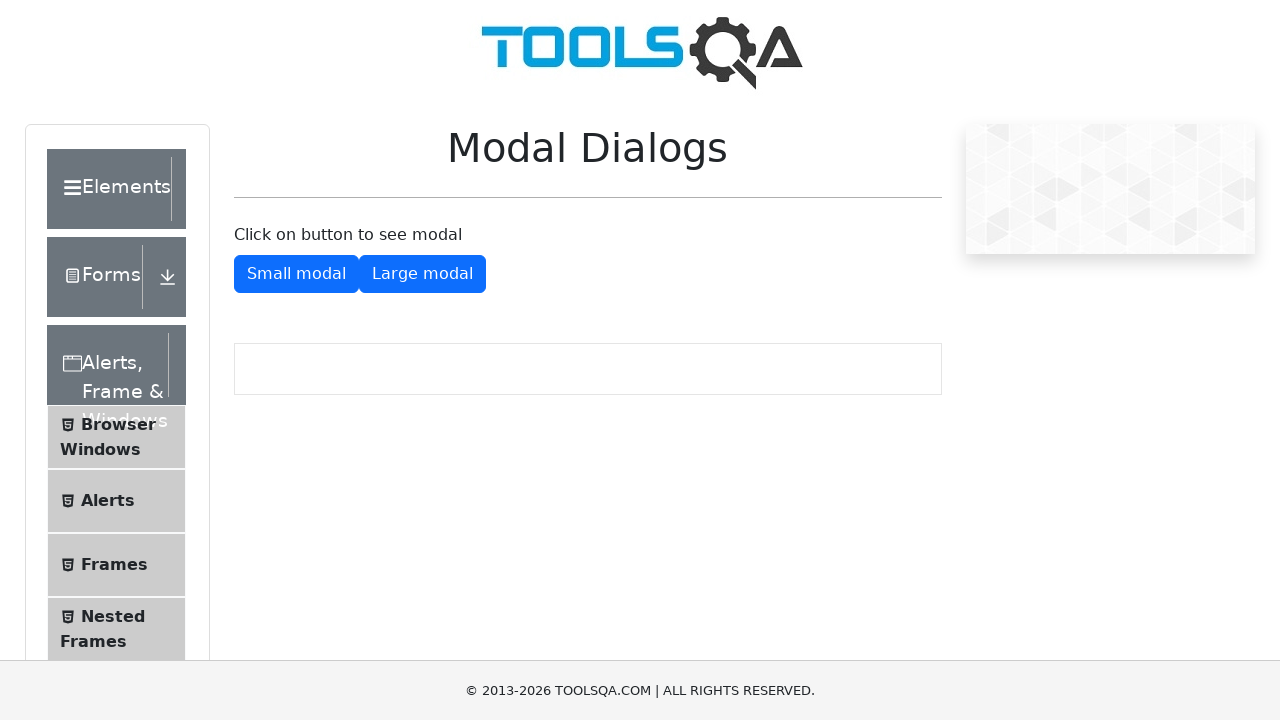

Executed JavaScript to click 'Show Small Modal' button
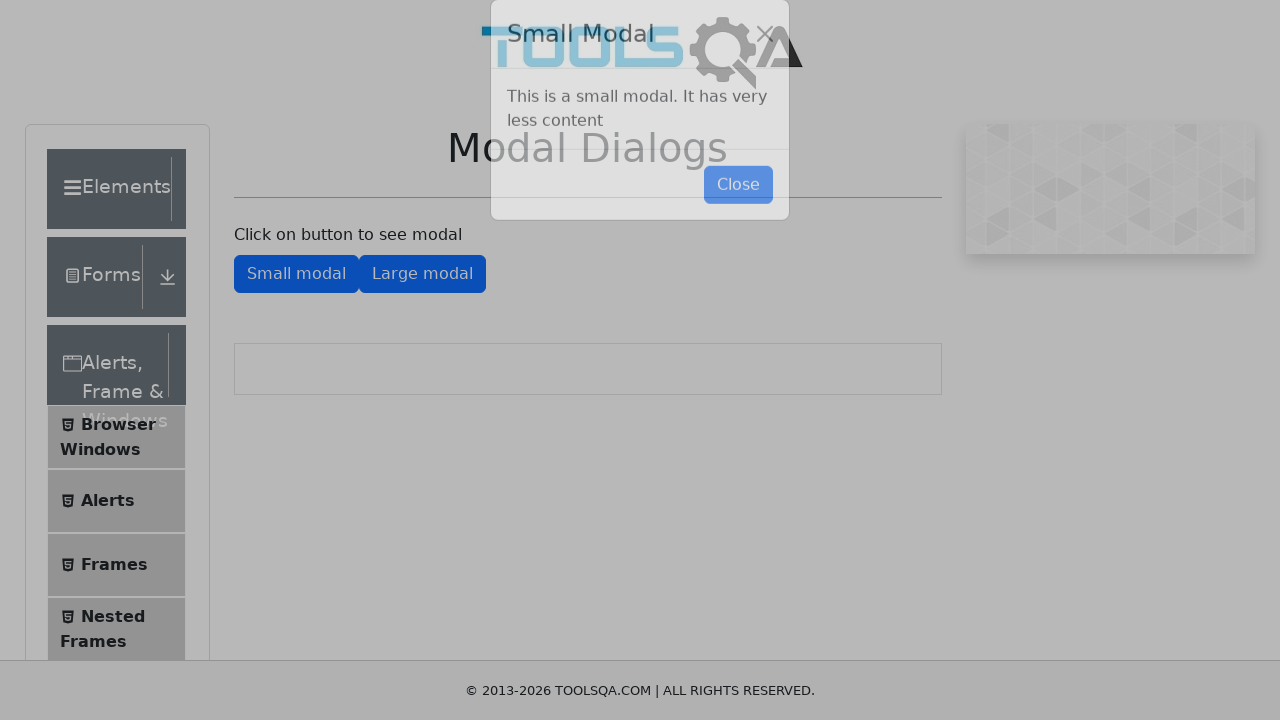

Modal dialog appeared on the page
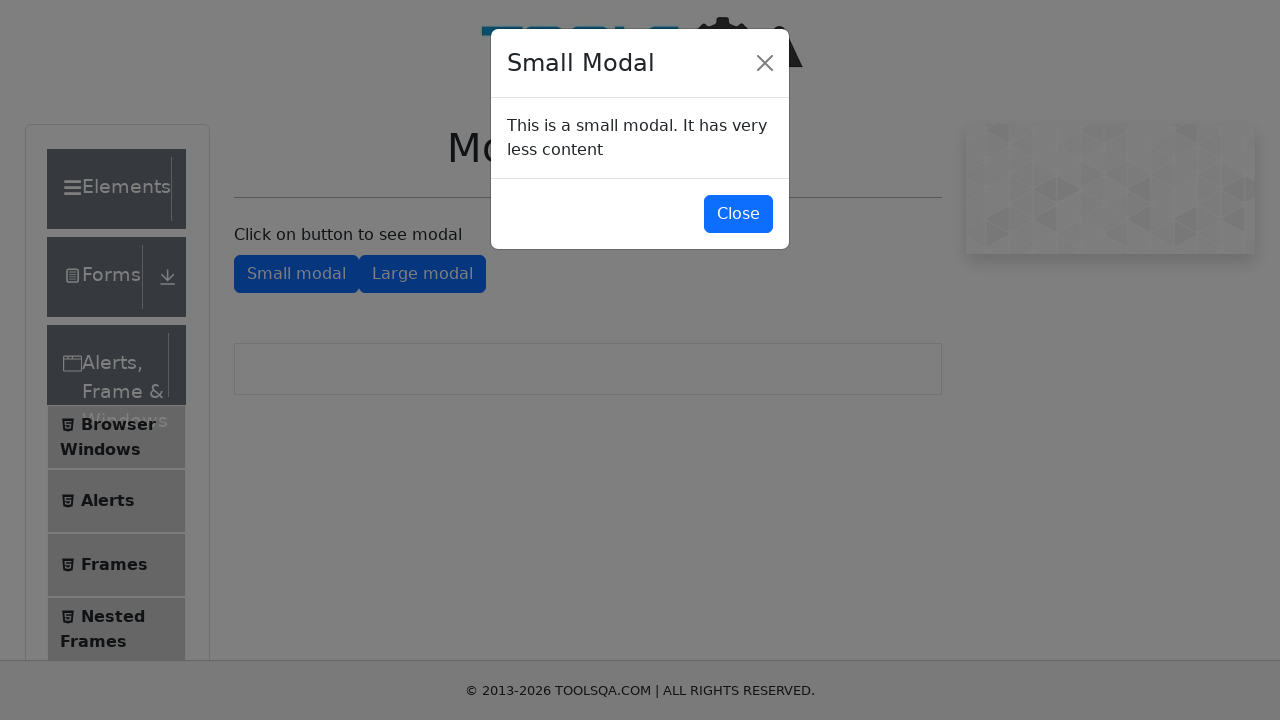

Executed JavaScript to remove modal element from DOM
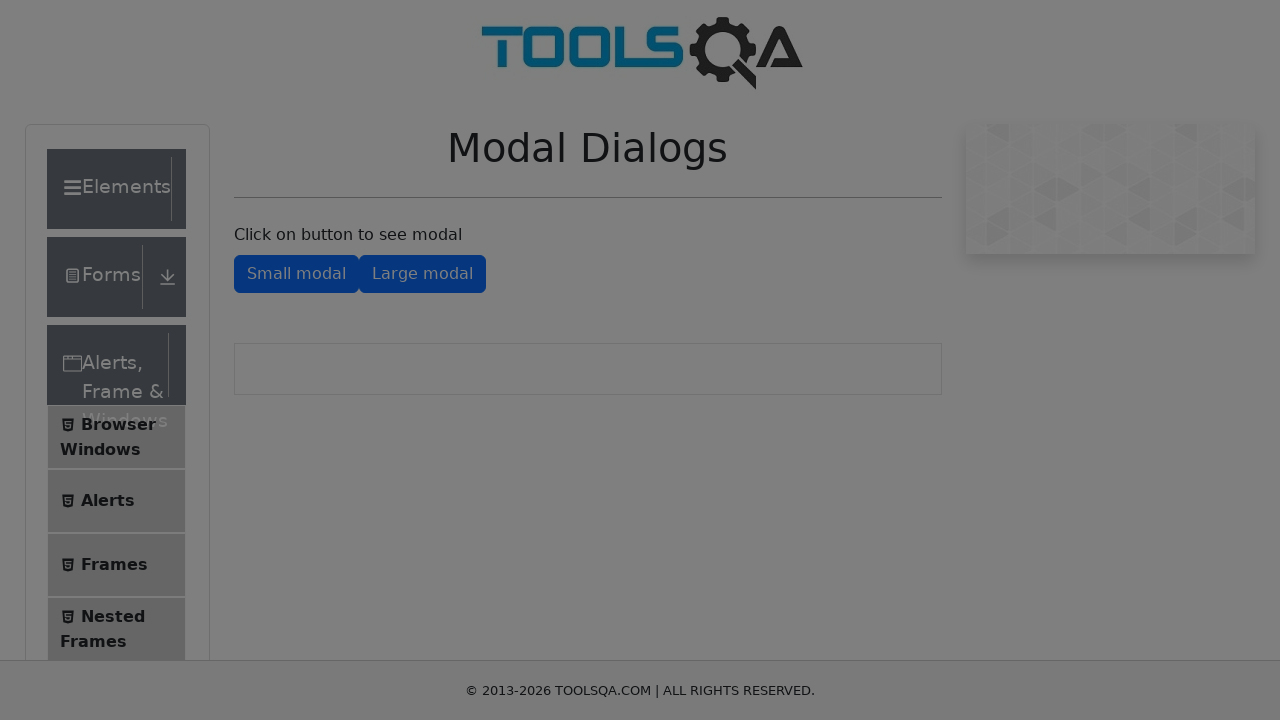

Verified modal dialog is no longer visible after removal
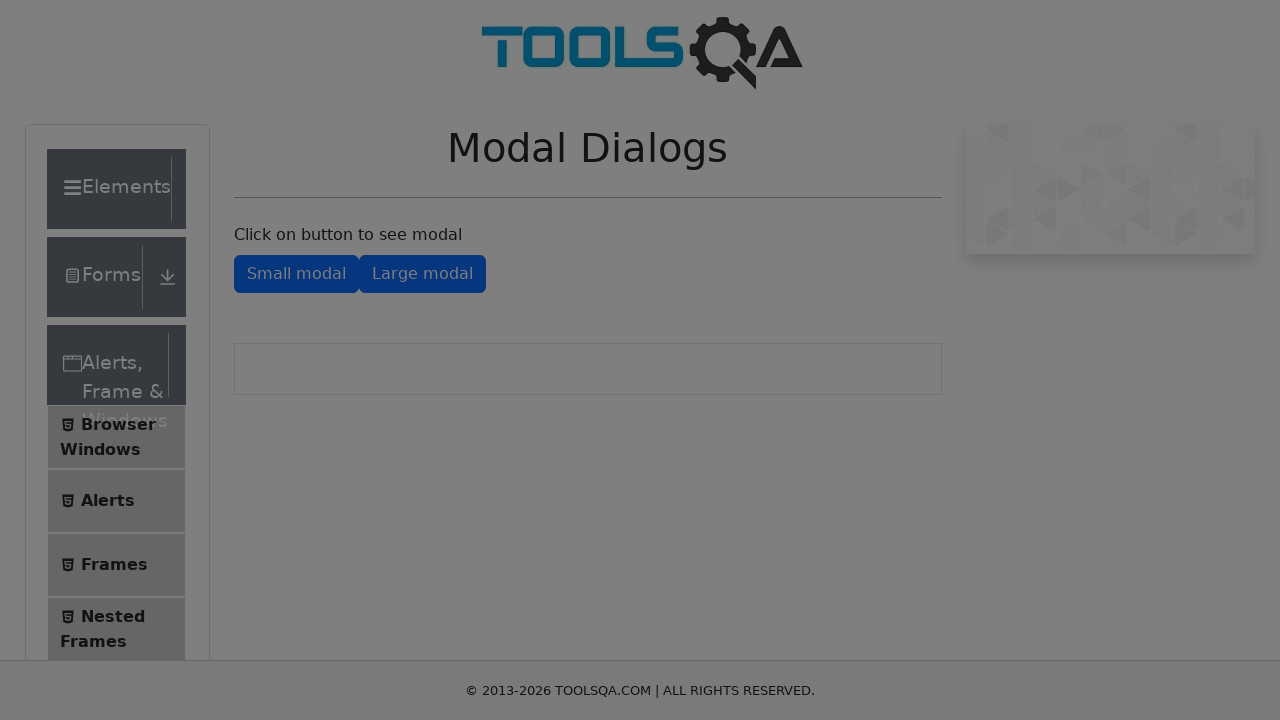

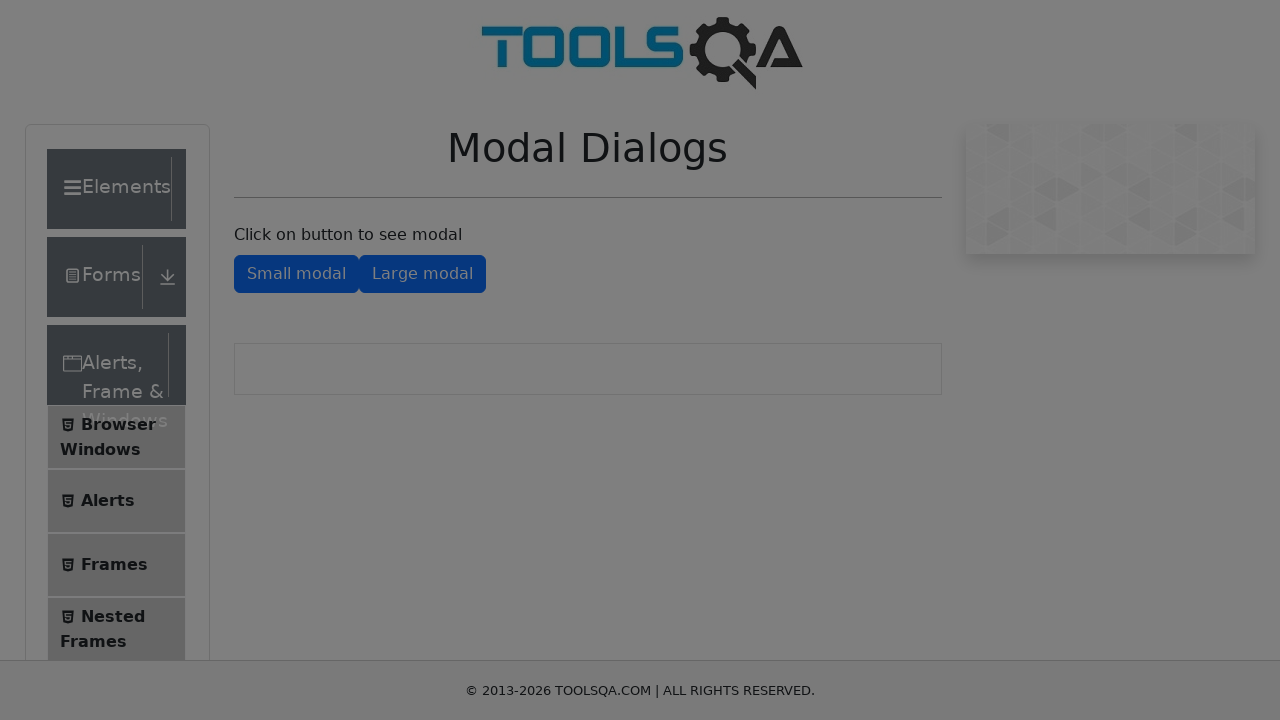